Tests that edits are cancelled when pressing Escape.

Starting URL: https://demo.playwright.dev/todomvc

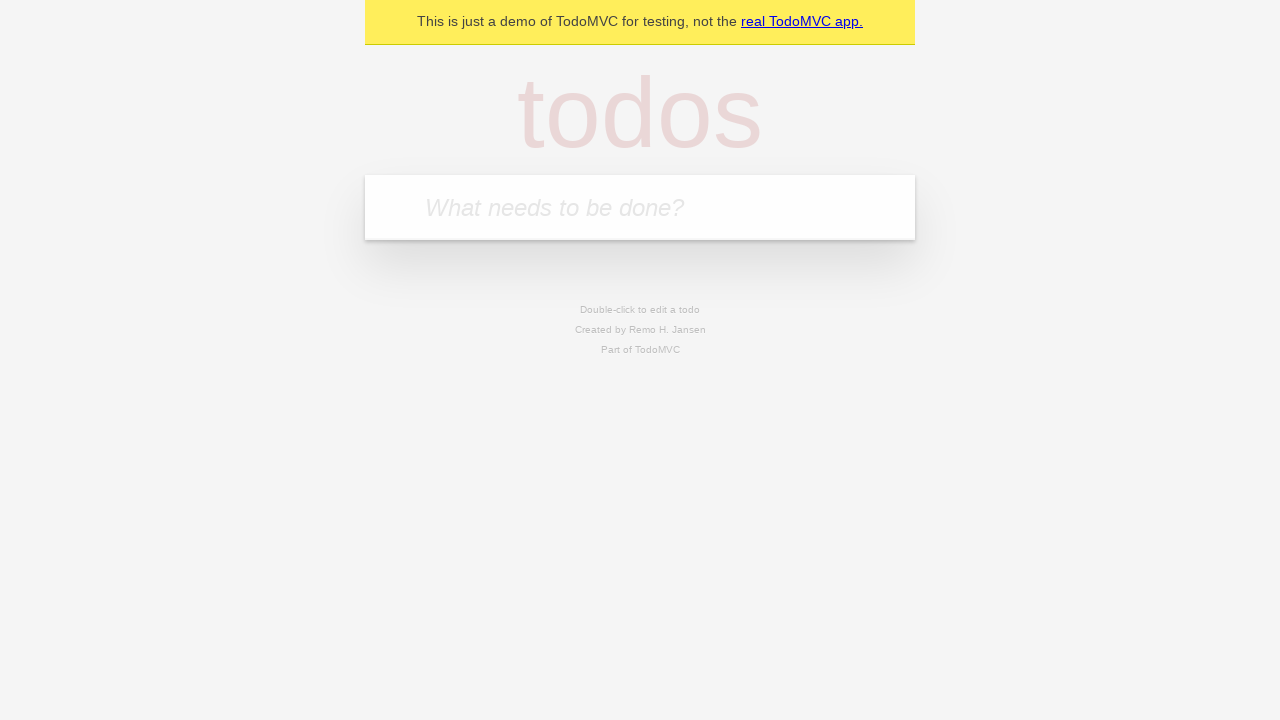

Filled first todo input with 'buy some cheese' on internal:attr=[placeholder="What needs to be done?"i]
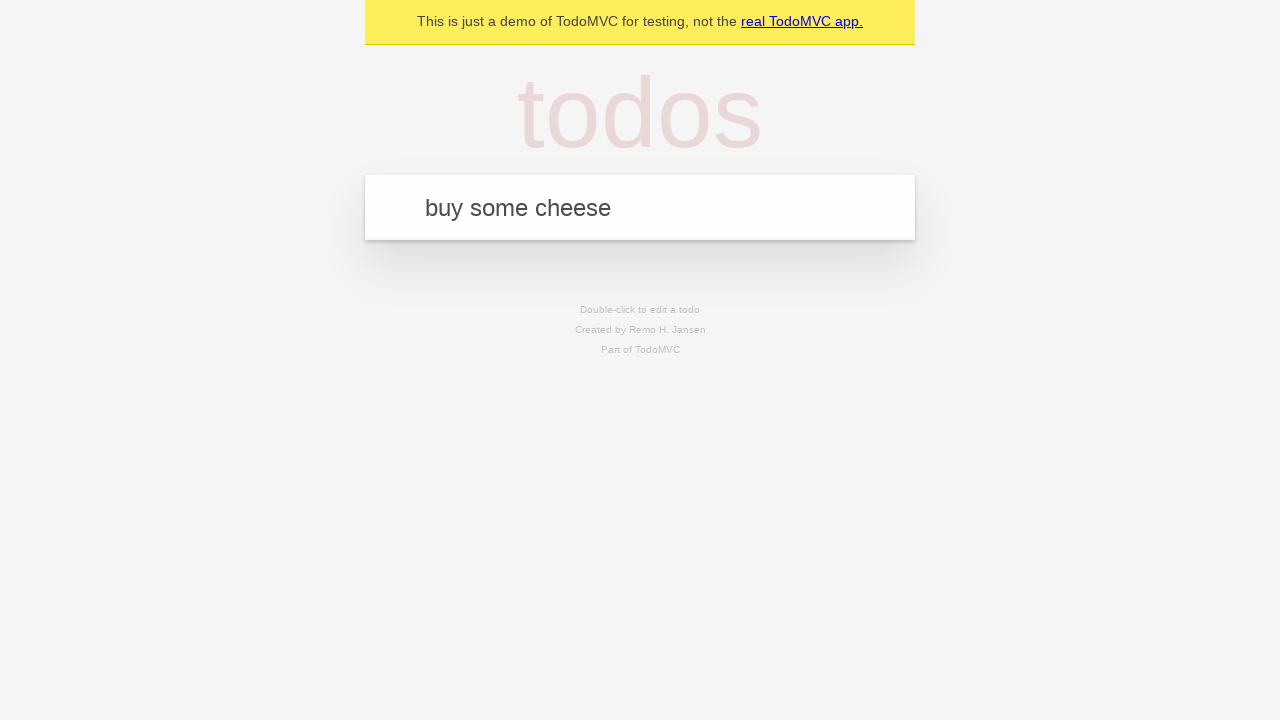

Pressed Enter to create first todo on internal:attr=[placeholder="What needs to be done?"i]
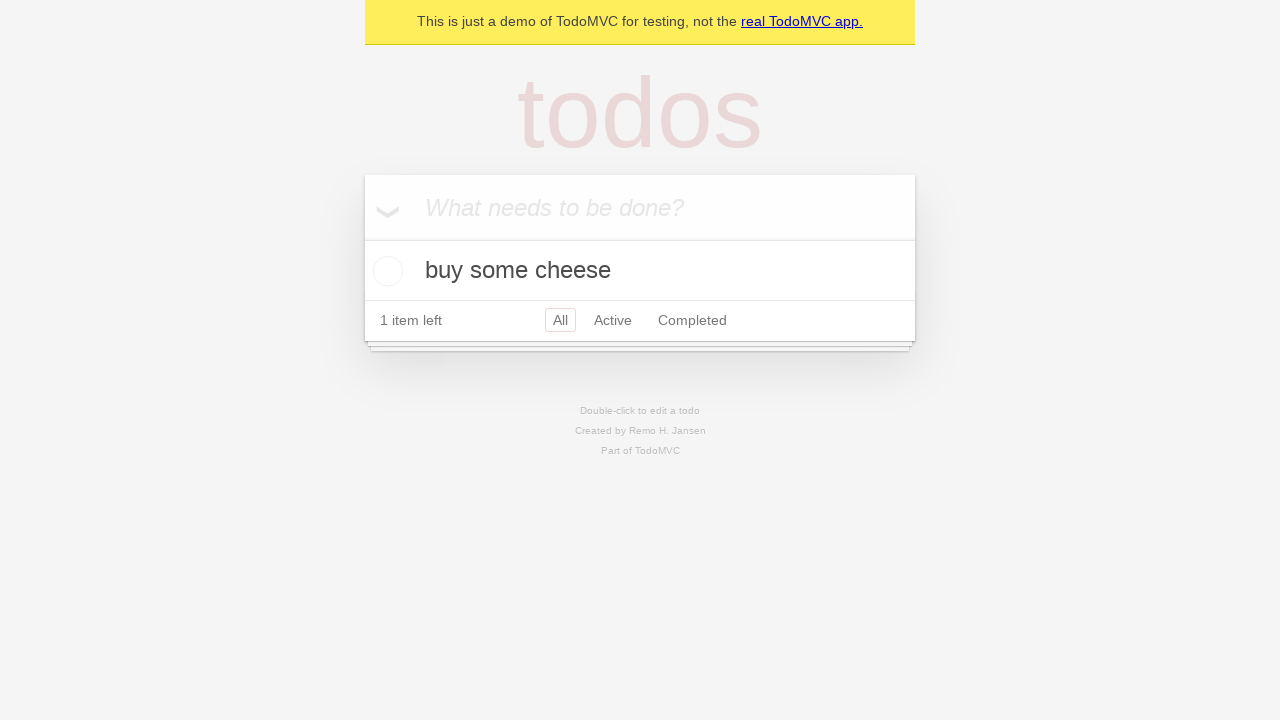

Filled second todo input with 'feed the cat' on internal:attr=[placeholder="What needs to be done?"i]
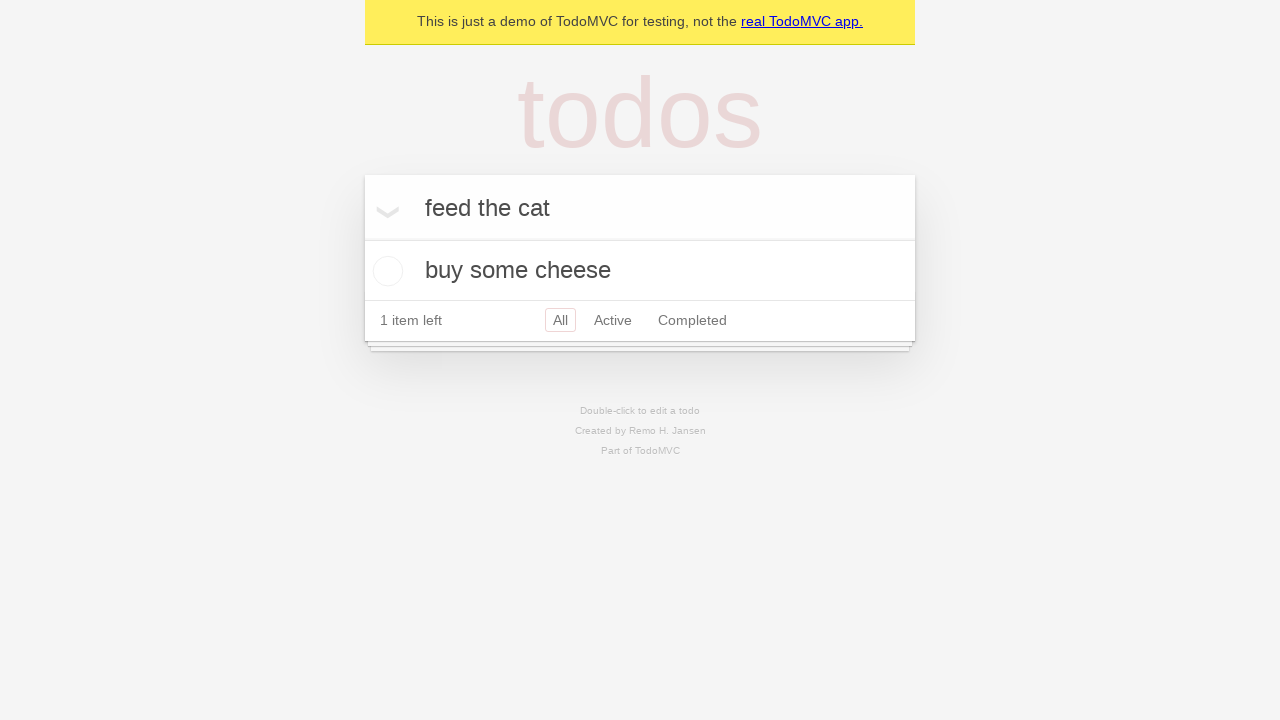

Pressed Enter to create second todo on internal:attr=[placeholder="What needs to be done?"i]
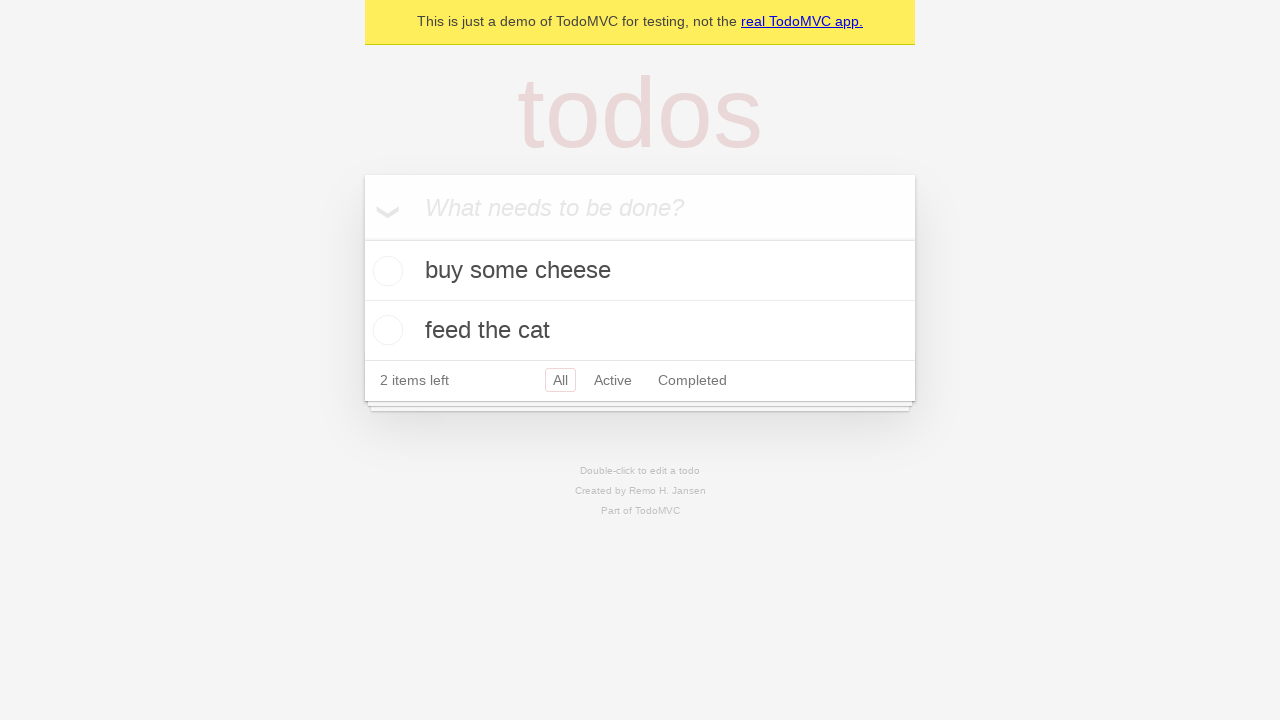

Filled third todo input with 'book a doctors appointment' on internal:attr=[placeholder="What needs to be done?"i]
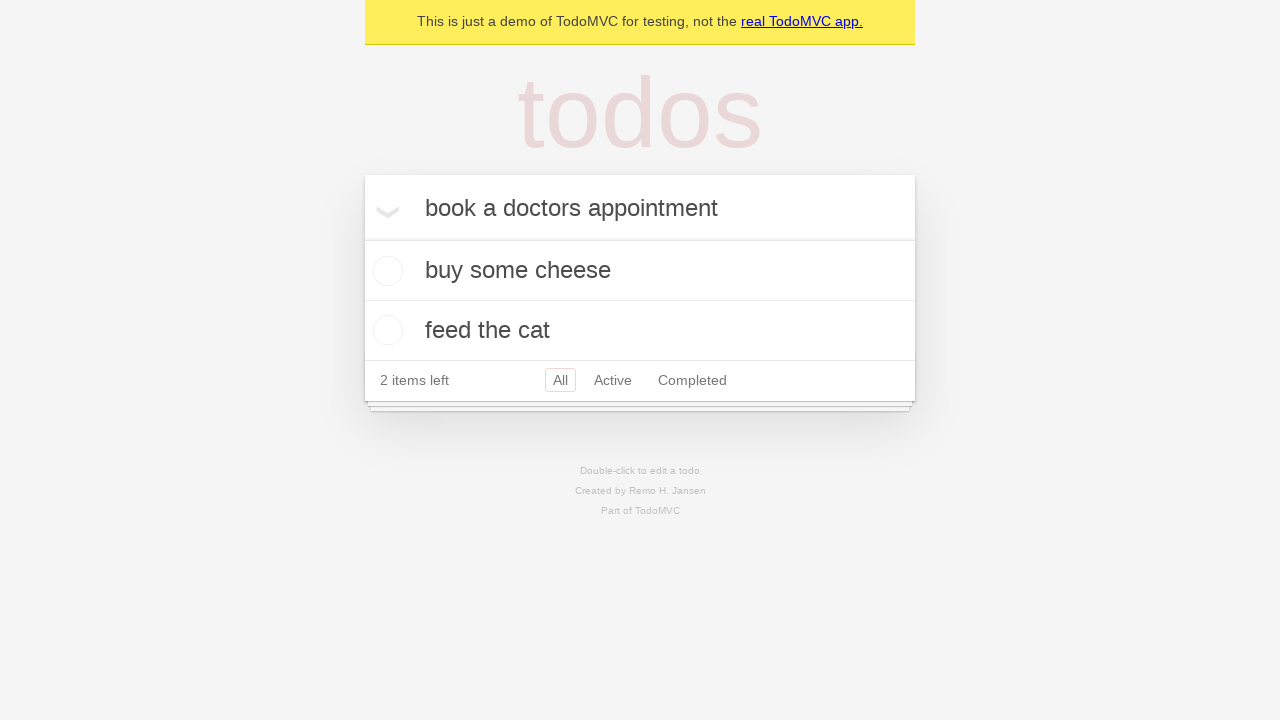

Pressed Enter to create third todo on internal:attr=[placeholder="What needs to be done?"i]
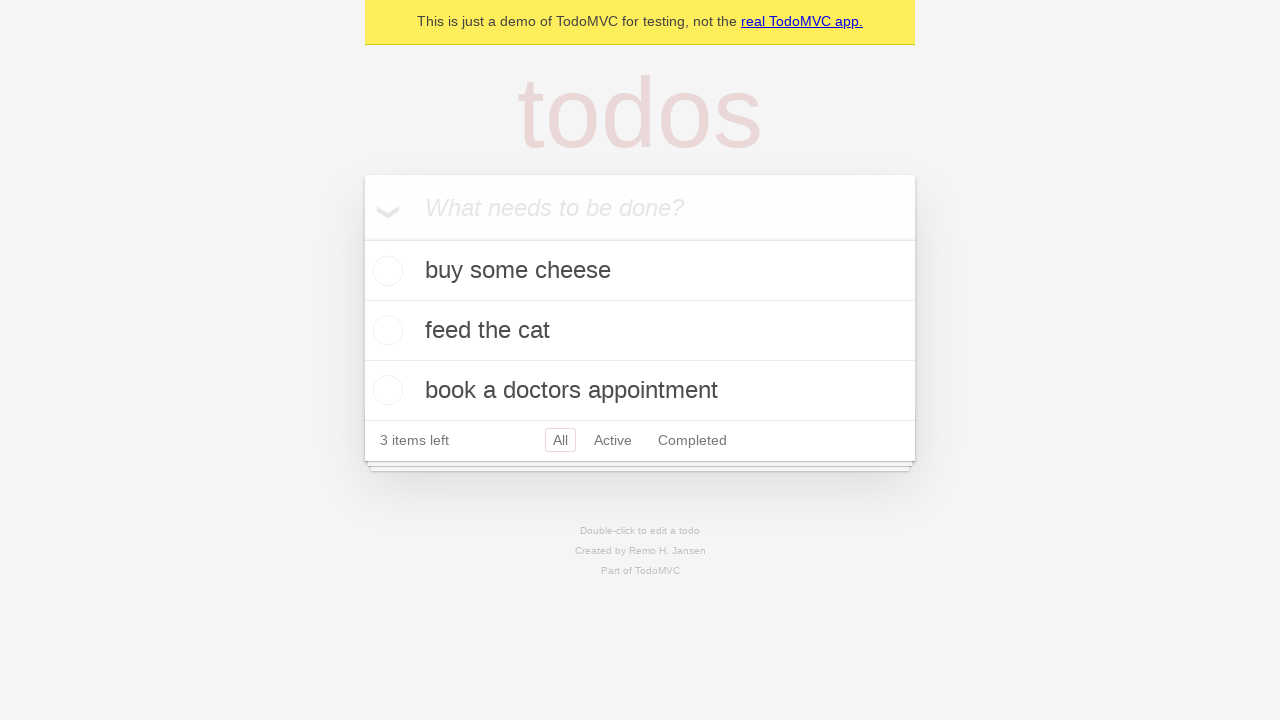

Double-clicked second todo to enter edit mode at (640, 331) on internal:testid=[data-testid="todo-item"s] >> nth=1
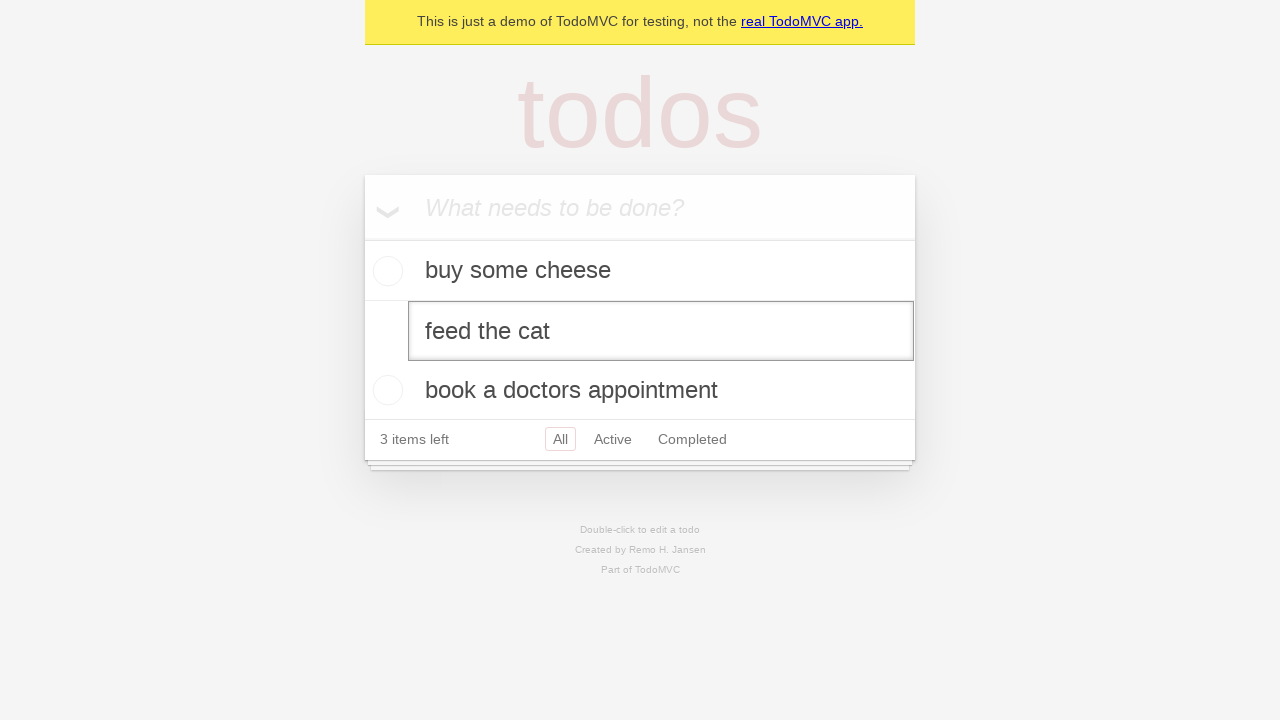

Filled edit textbox with 'buy some sausages' on internal:testid=[data-testid="todo-item"s] >> nth=1 >> internal:role=textbox[nam
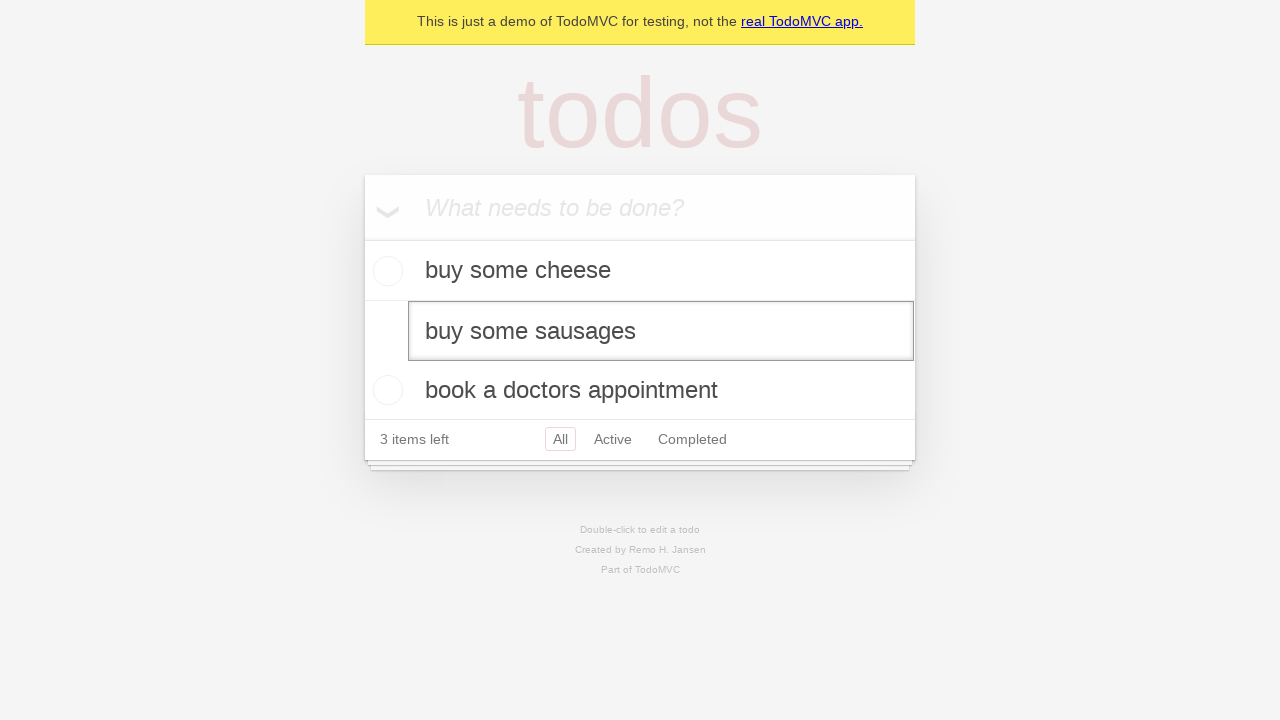

Pressed Escape to cancel edit and verify todo reverts to original text on internal:testid=[data-testid="todo-item"s] >> nth=1 >> internal:role=textbox[nam
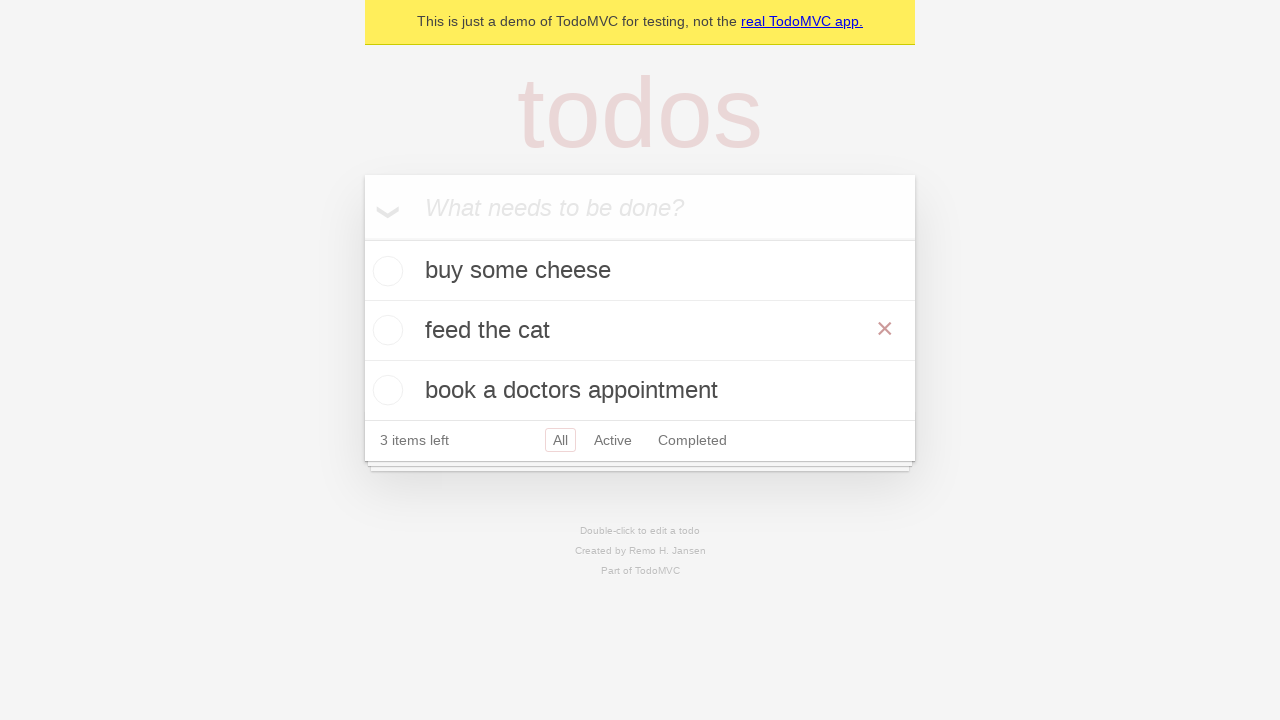

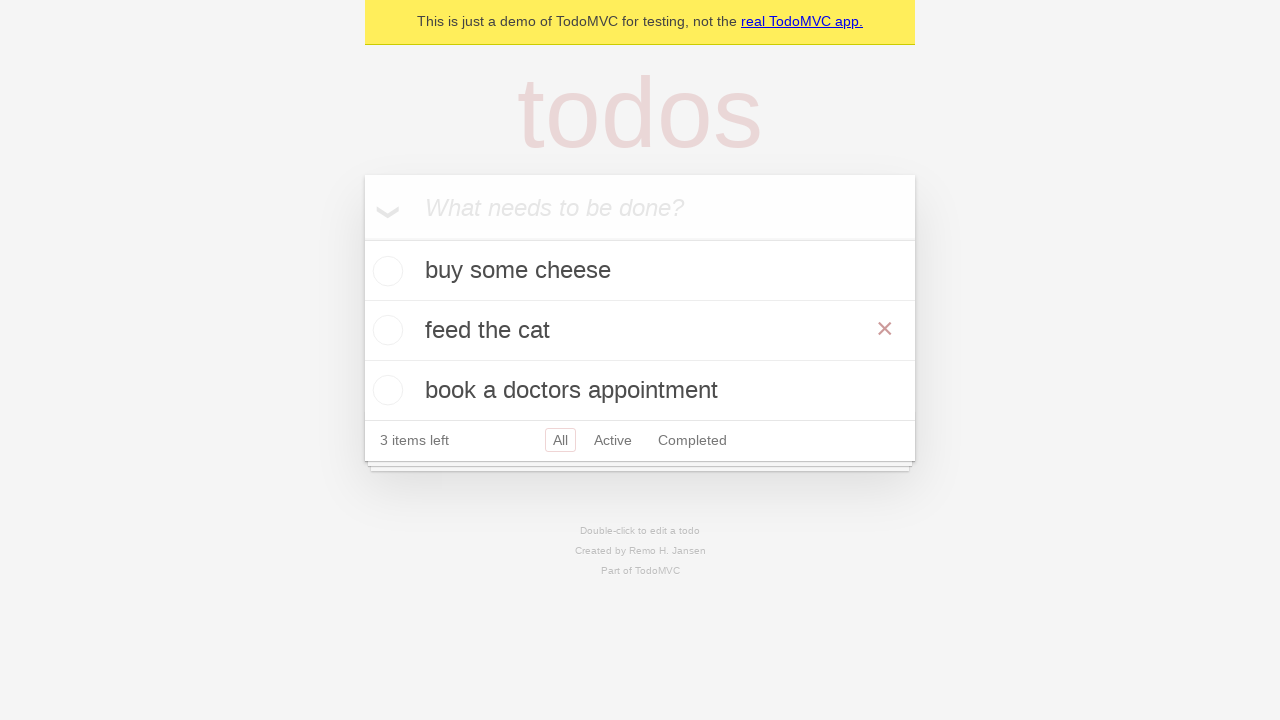